Tests a sample todo app by entering a new todo item in the input field

Starting URL: https://lambdatest.github.io/sample-todo-app/

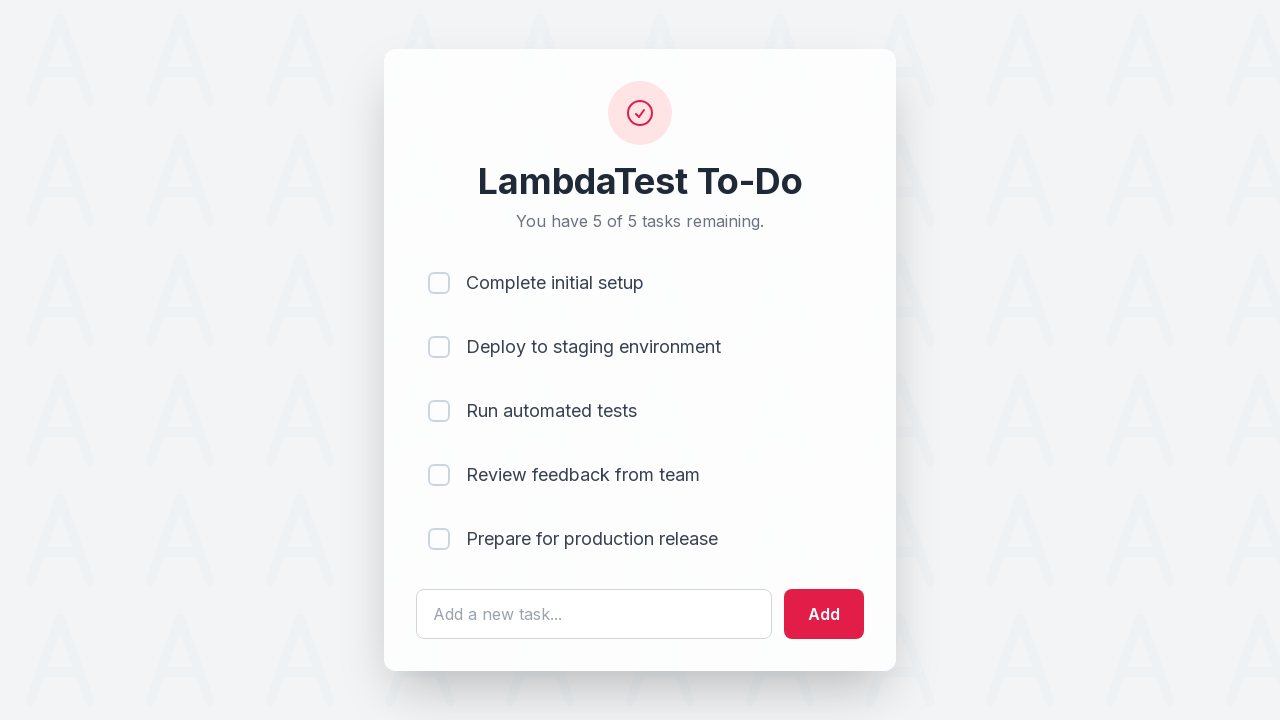

Filled todo input field with 'learn-selenium' on //input[@id='sampletodotext']
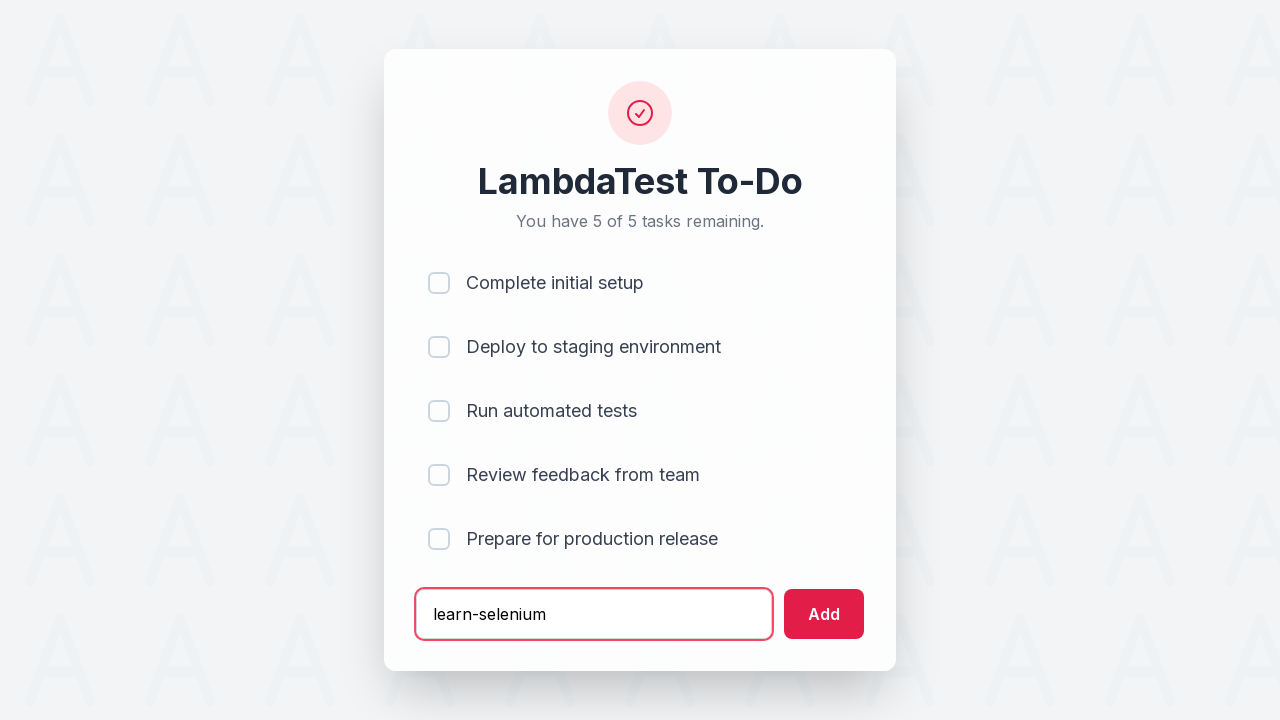

Pressed Enter key to submit the new todo item on //input[@id='sampletodotext']
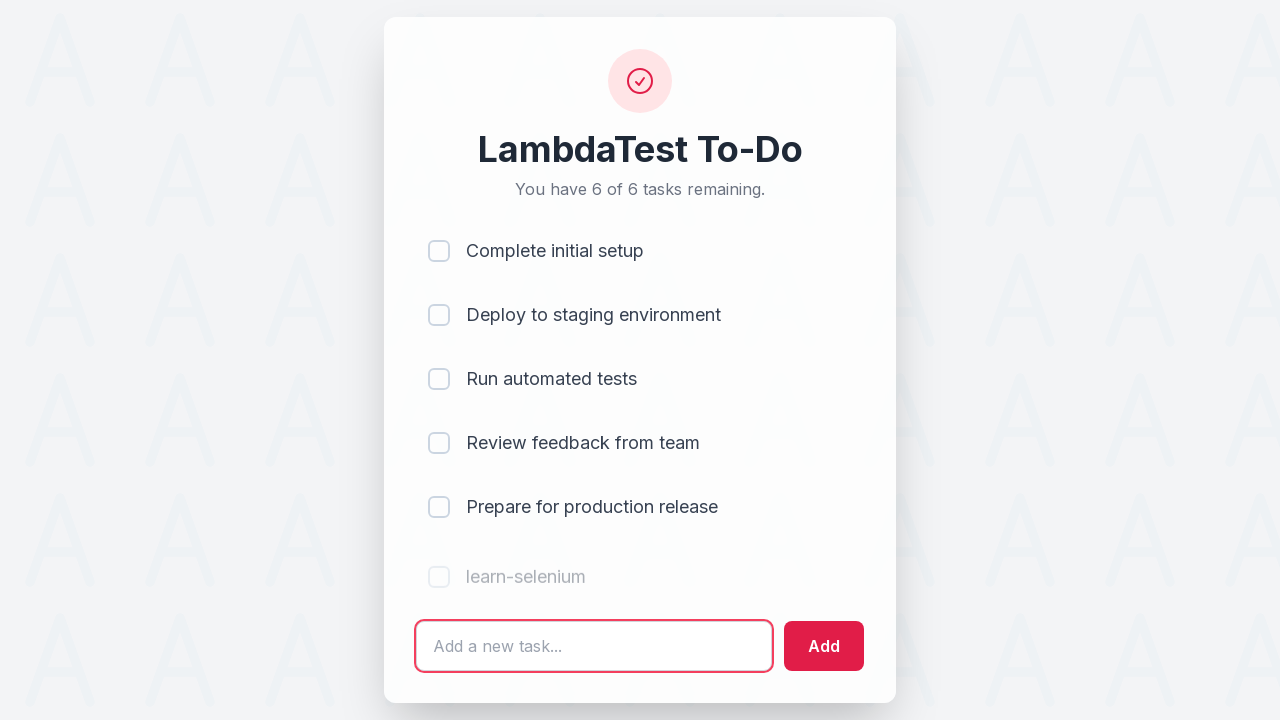

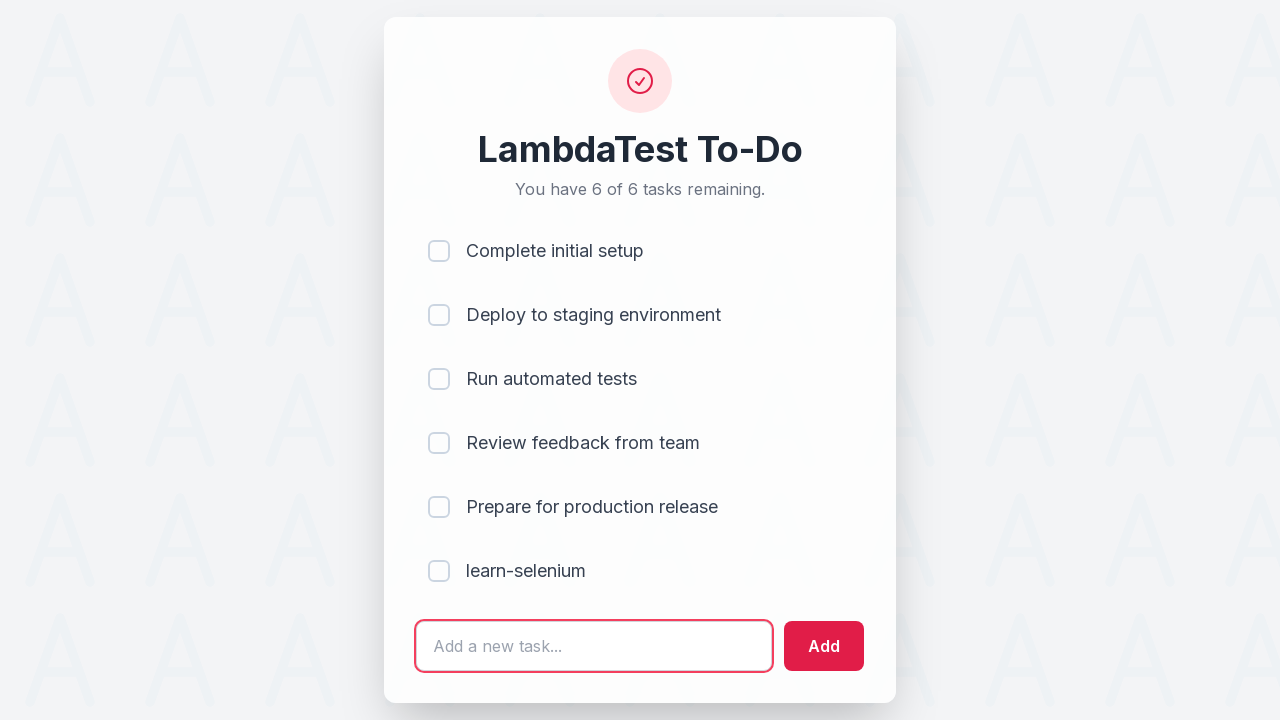